Tests browser window resizing by maximizing, minimizing, and setting custom size and position.

Starting URL: https://dou.ua/

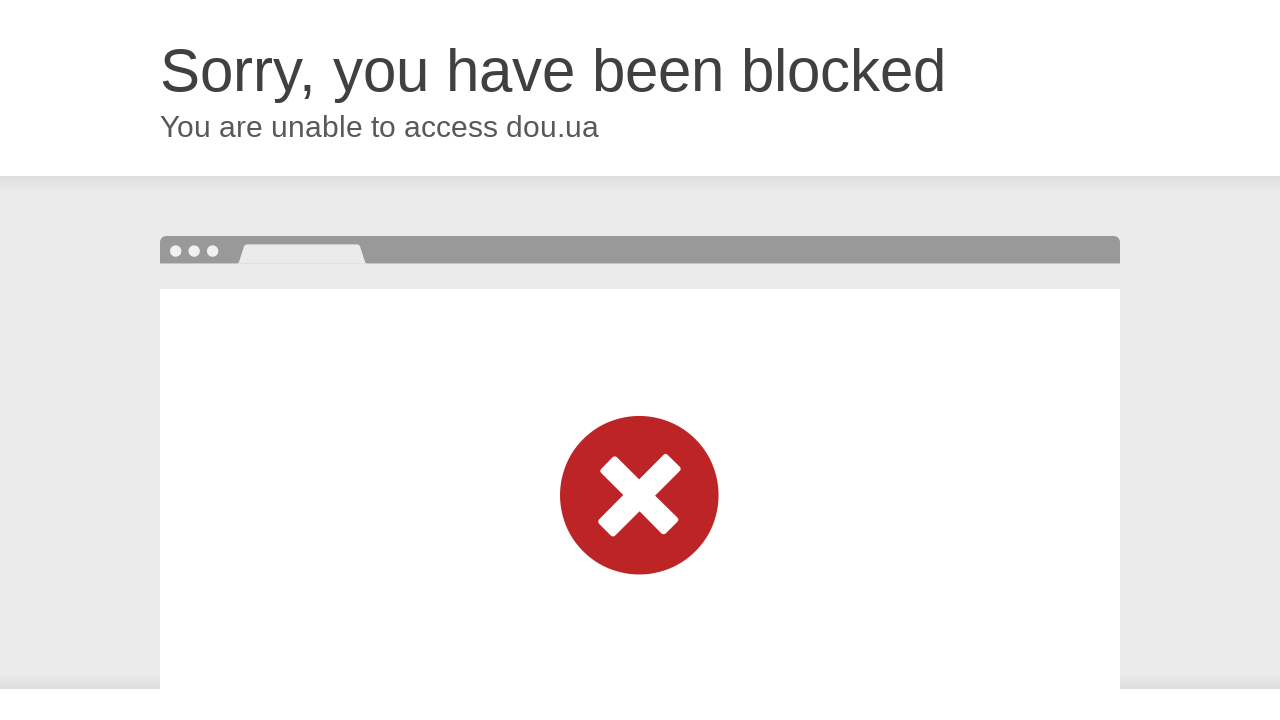

Navigated to https://dou.ua/
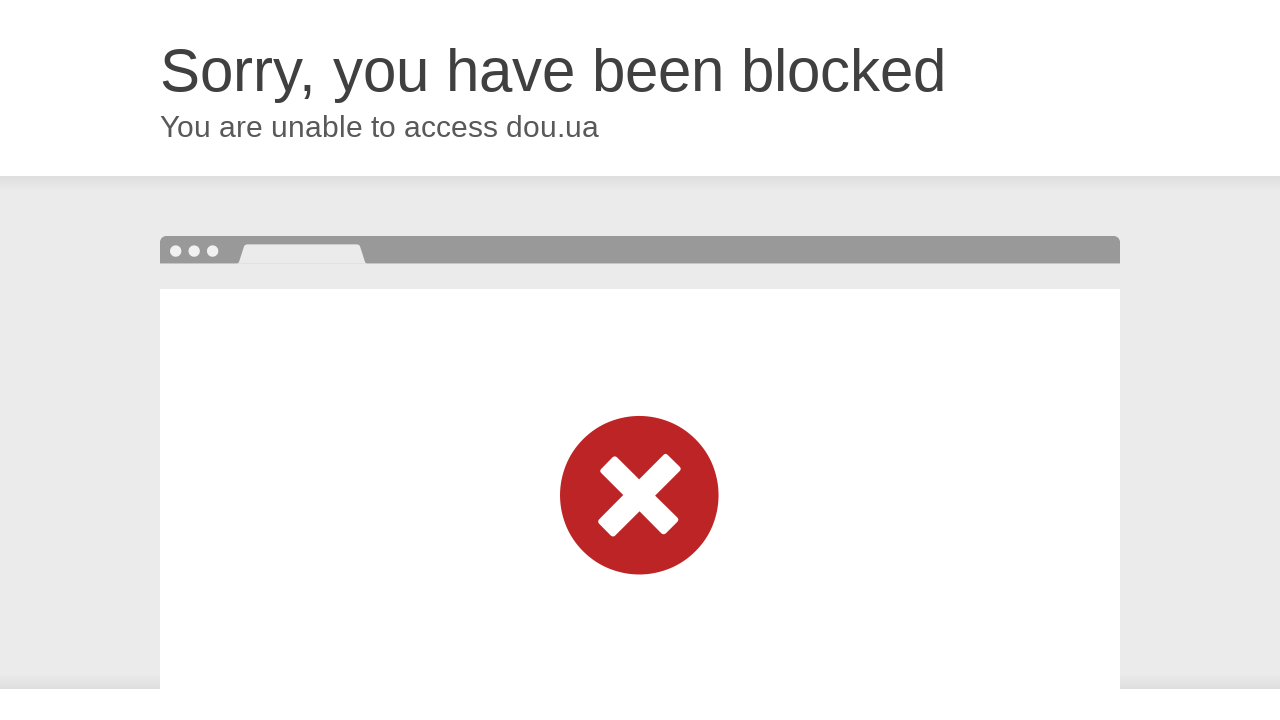

Set viewport to large size (1920x1080) simulating maximize
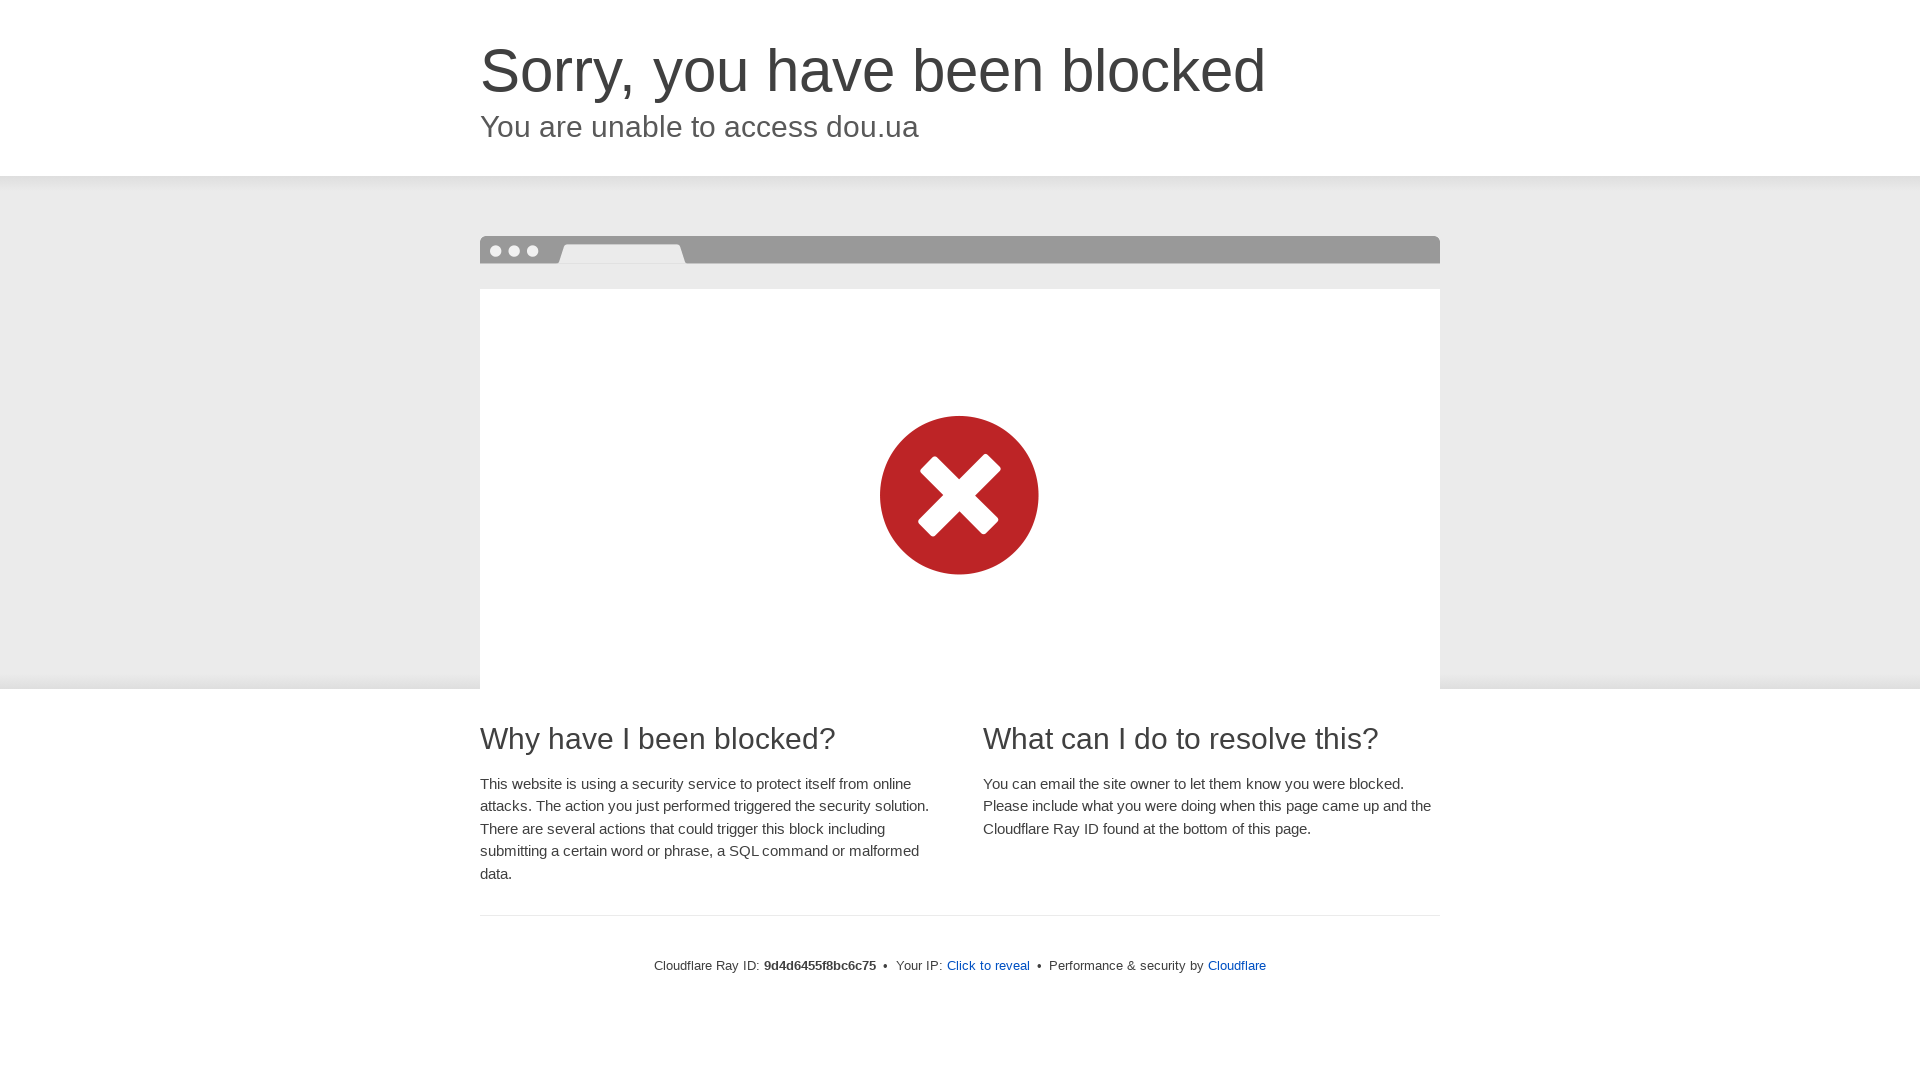

Set viewport to small size (200x400) simulating minimize
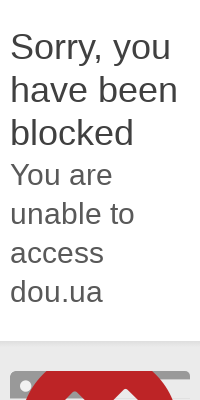

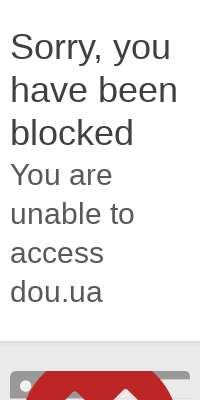